Tests auto-waiting behavior for methods by clicking a button, waiting for an AJAX-loaded element to be attached, and verifying its text content.

Starting URL: http://uitestingplayground.com/ajax

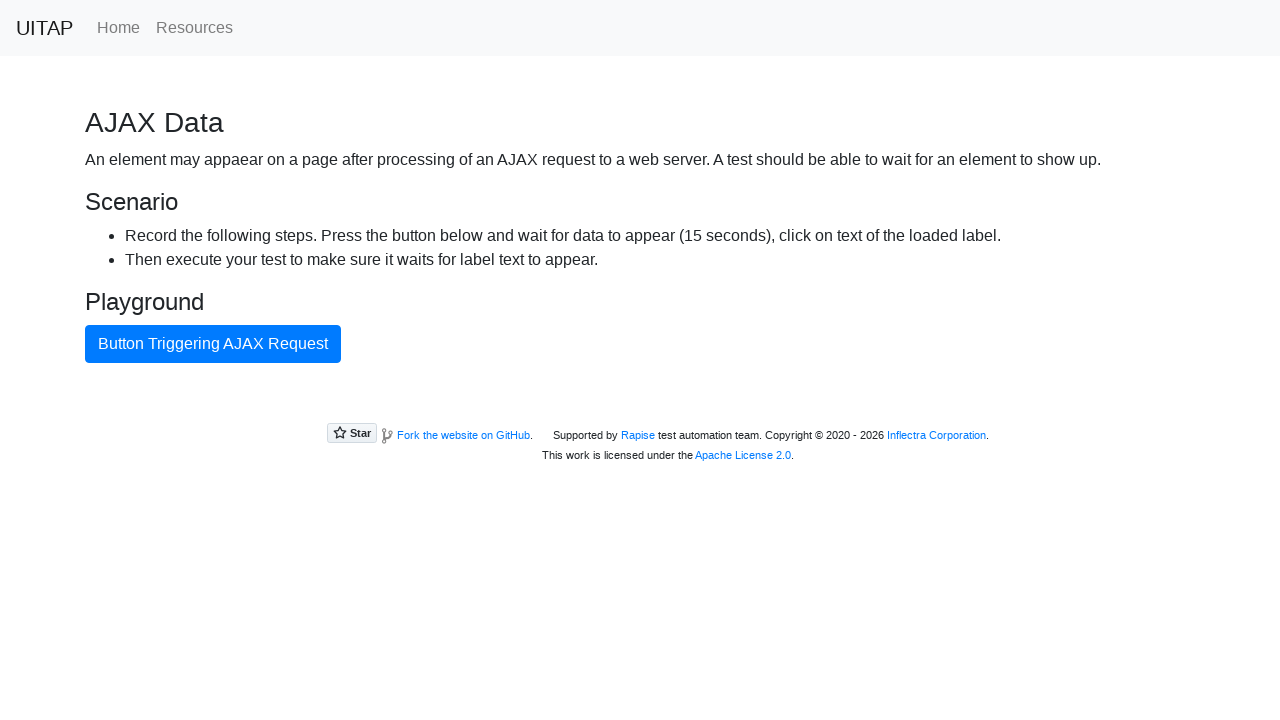

Navigated to AJAX test page
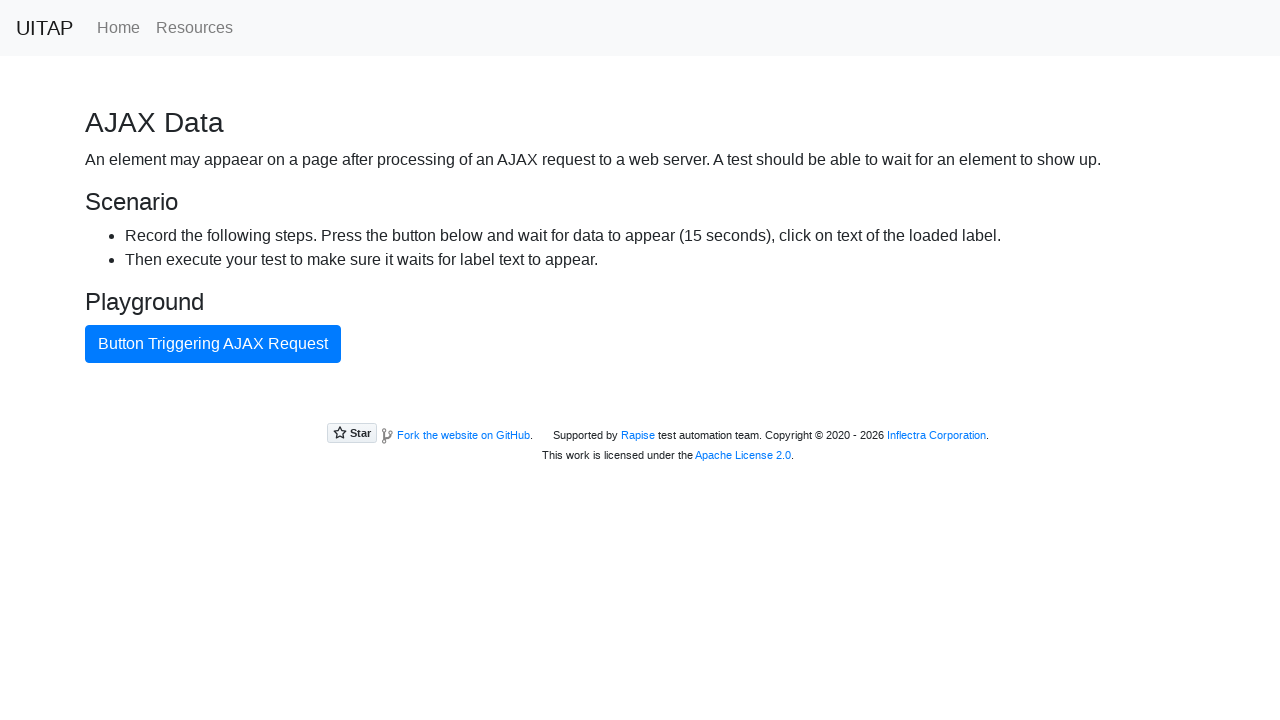

Clicked button to trigger AJAX request at (213, 344) on internal:role=button
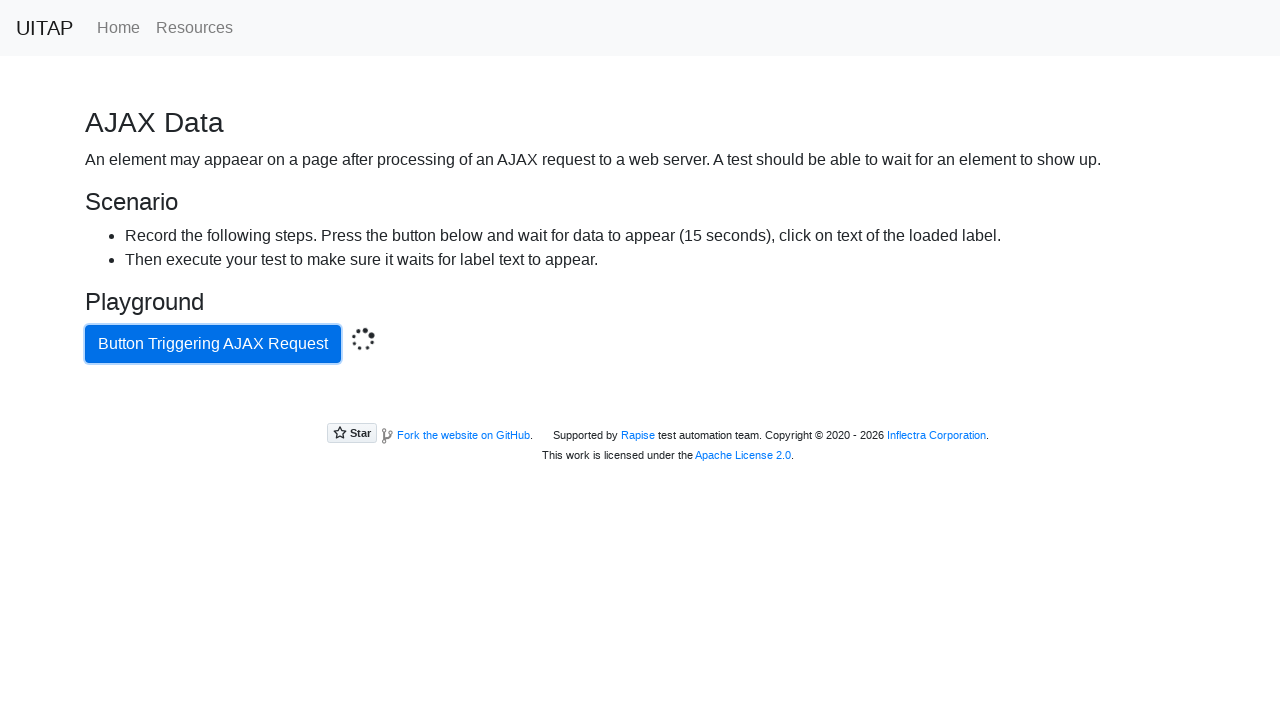

Success label element attached to DOM
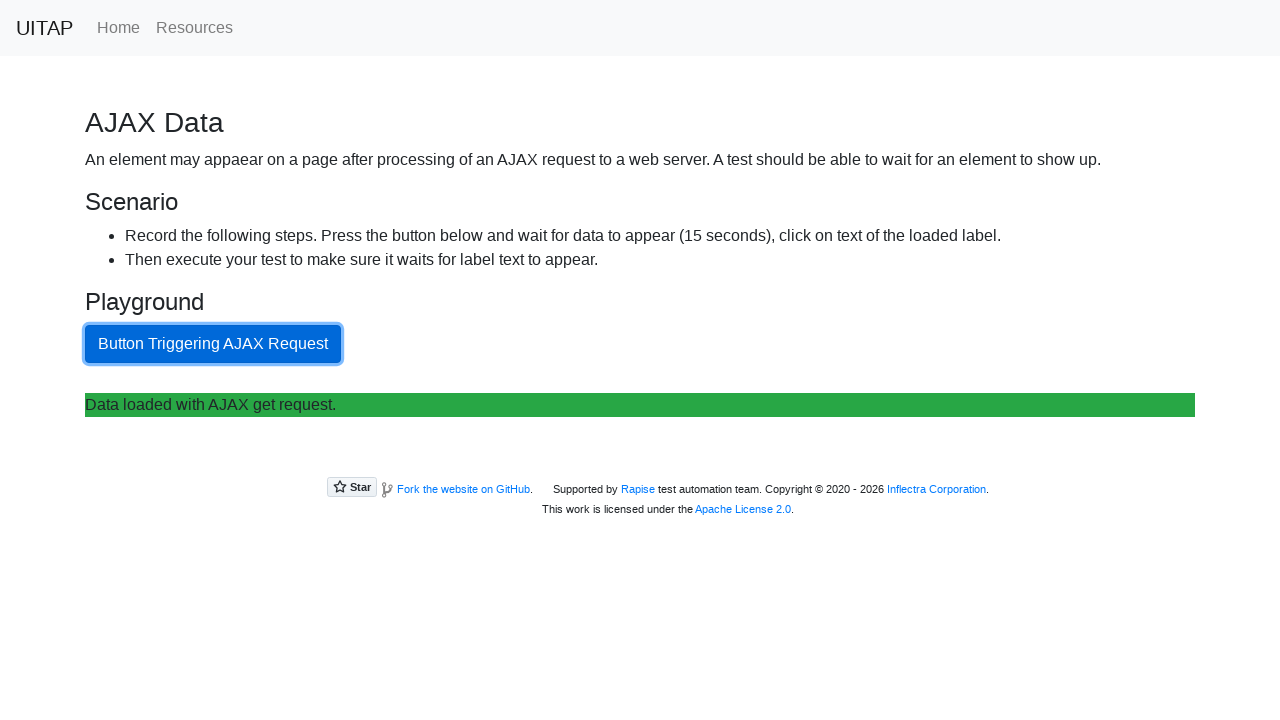

Verified success message text content
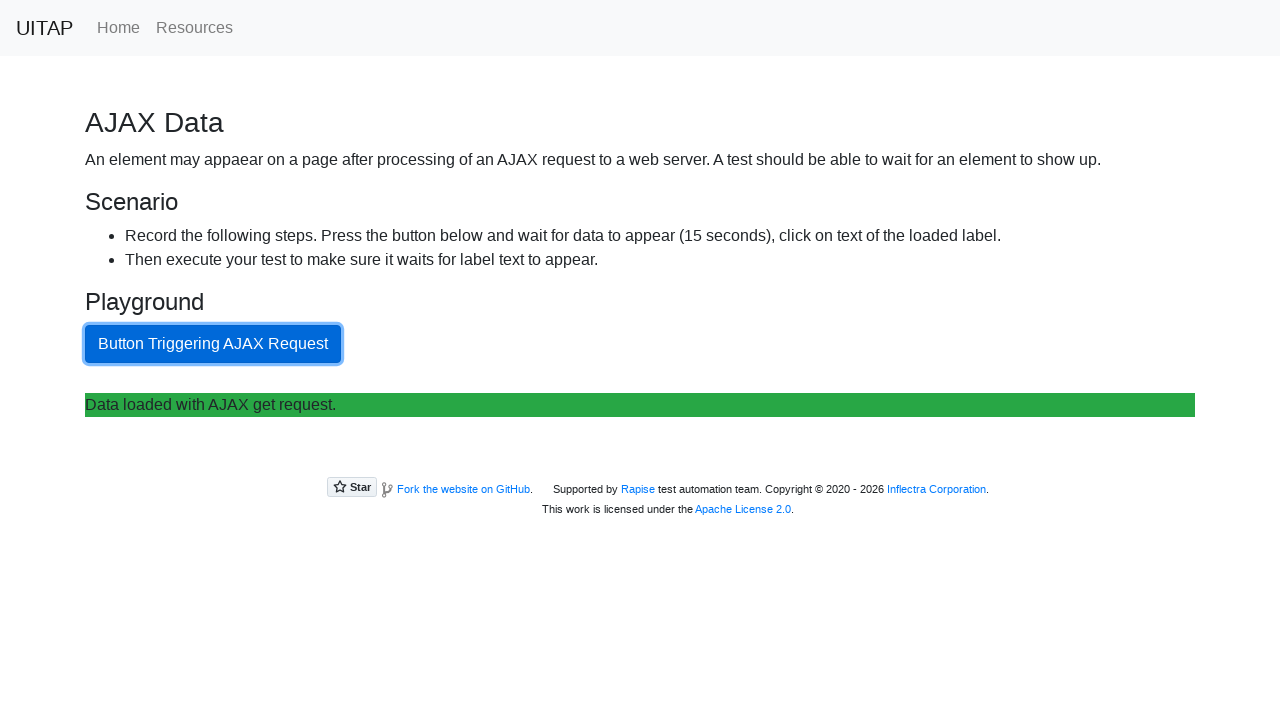

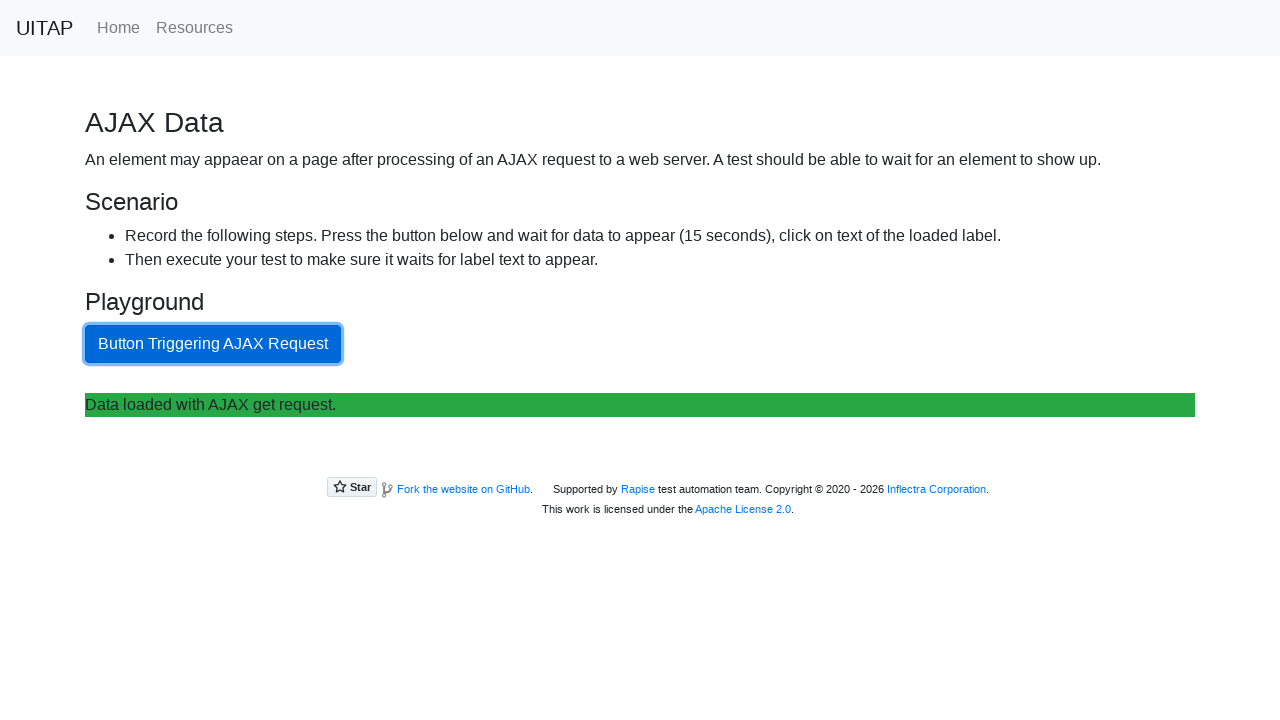